Navigates to the Angular practice website and waits for the page to load

Starting URL: https://rahulshettyacademy.com/angularpractice/

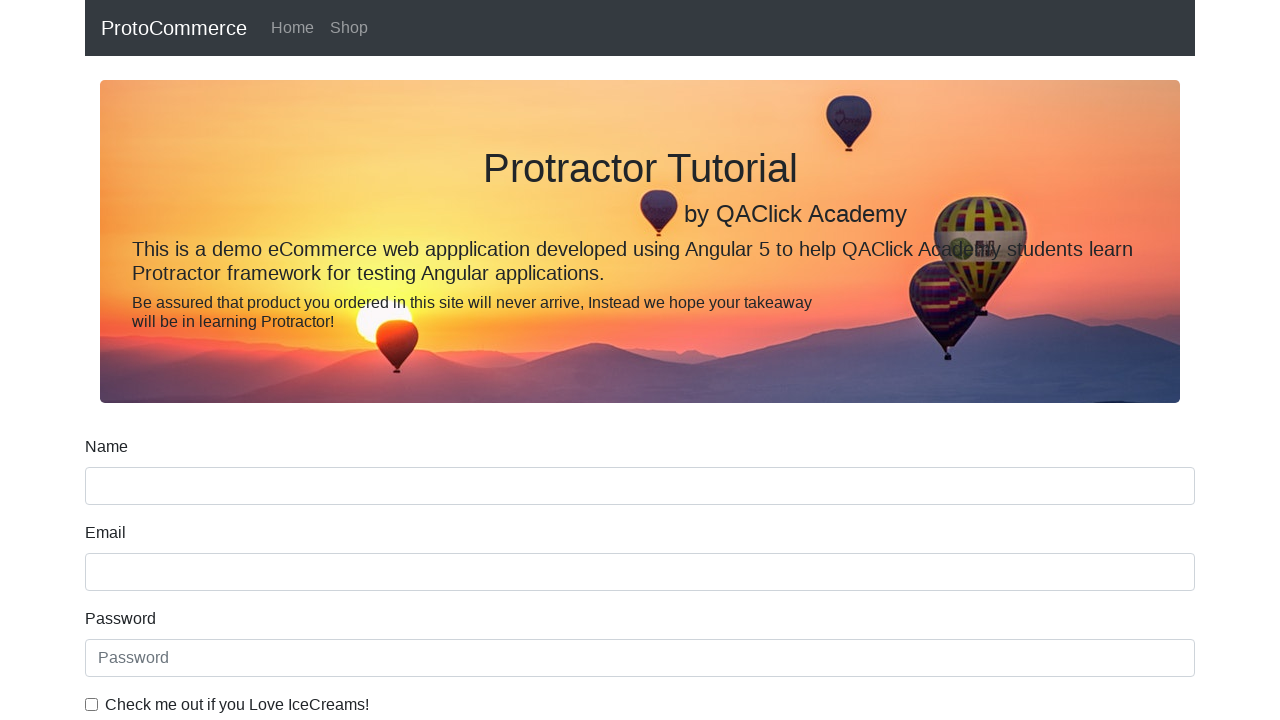

Navigated to Angular practice website
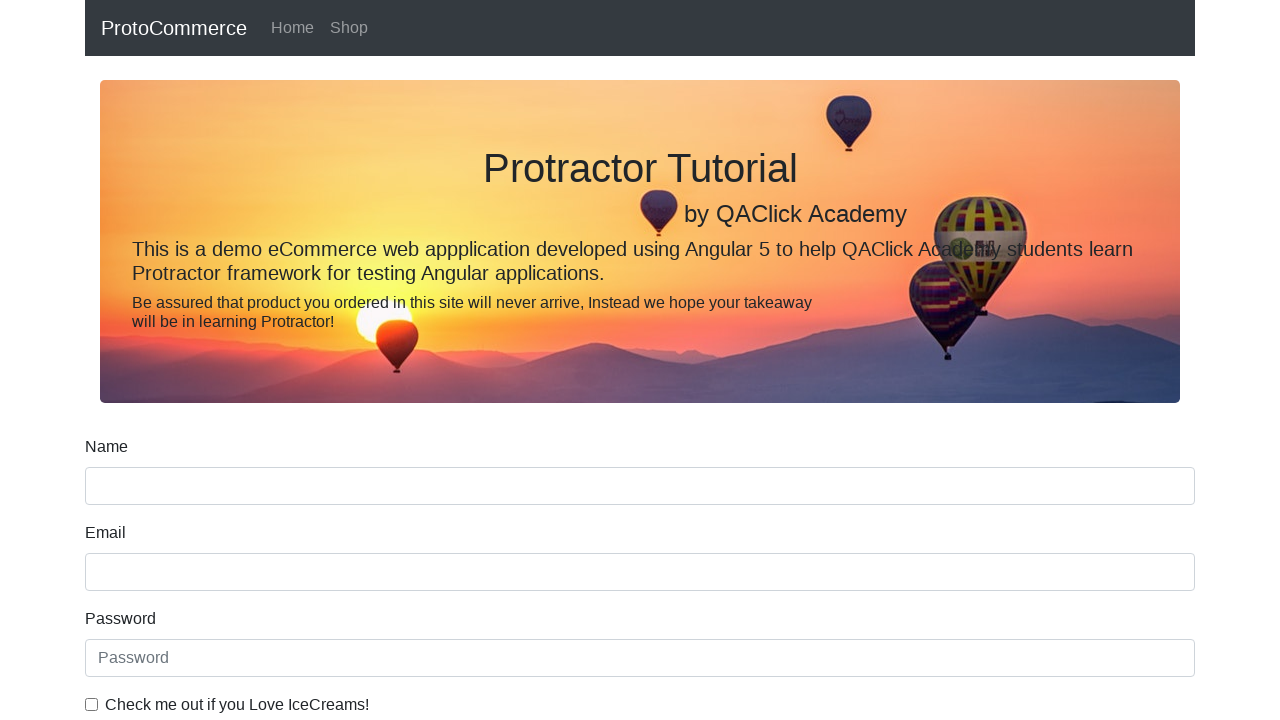

Waited for page to fully load
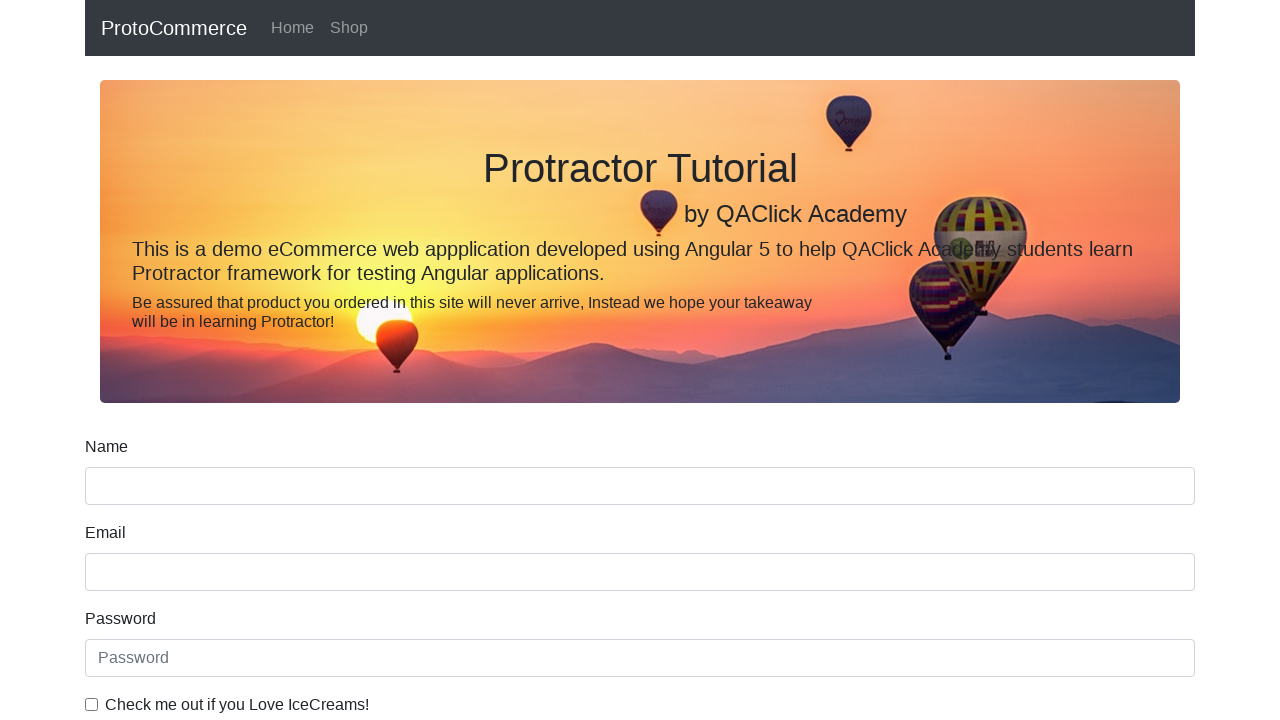

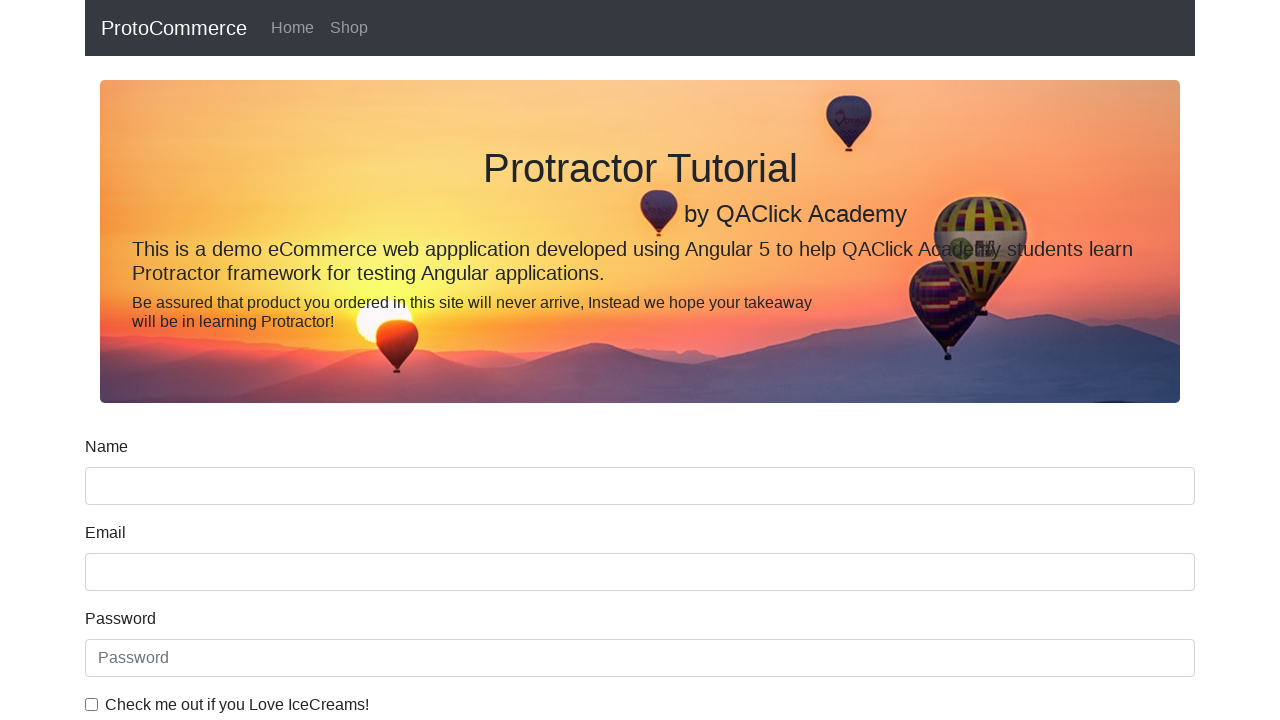